Navigates to Flipkart website (Chromium browser case from a browser-conditional test).

Starting URL: https://www.flipkart.com/

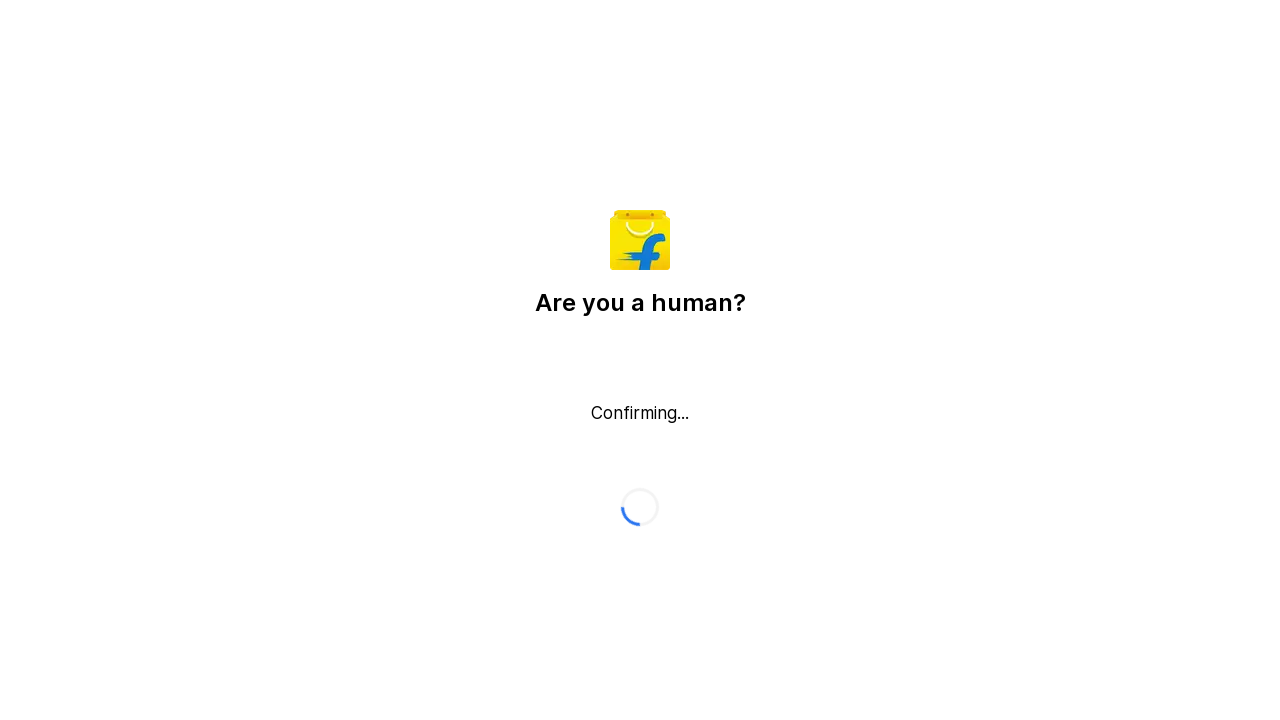

Waited for Flipkart page to reach domcontentloaded state
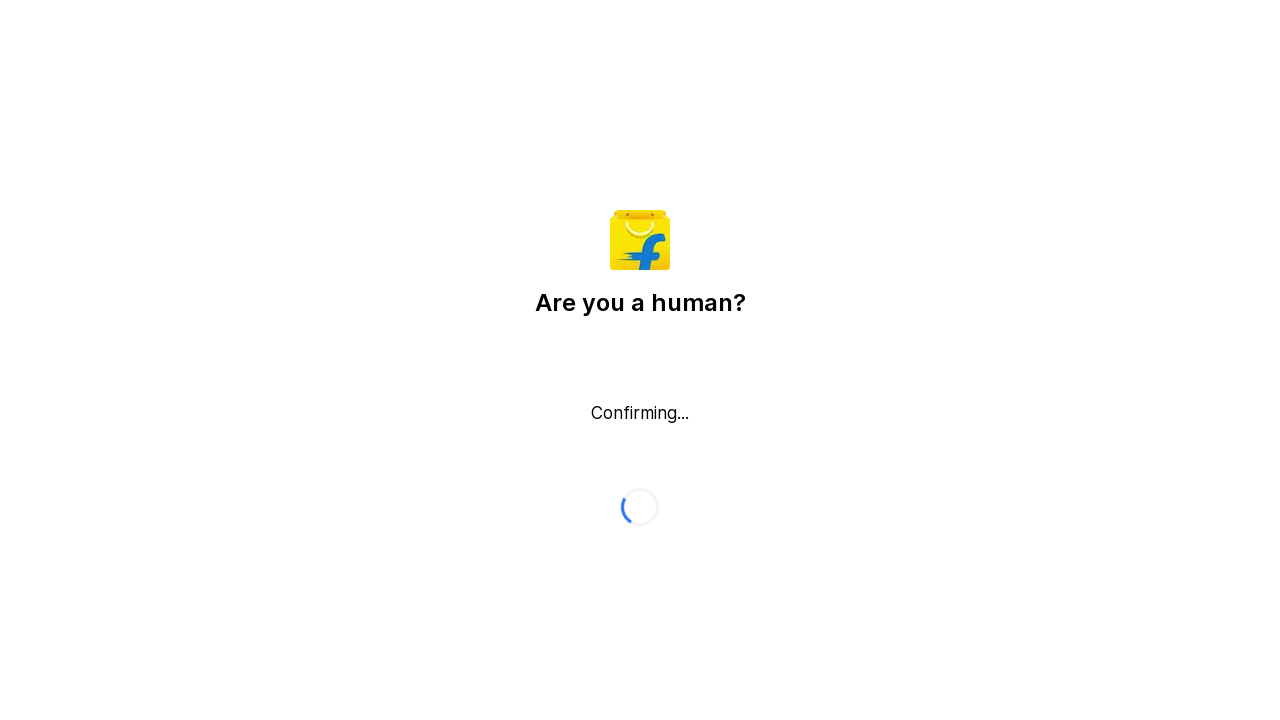

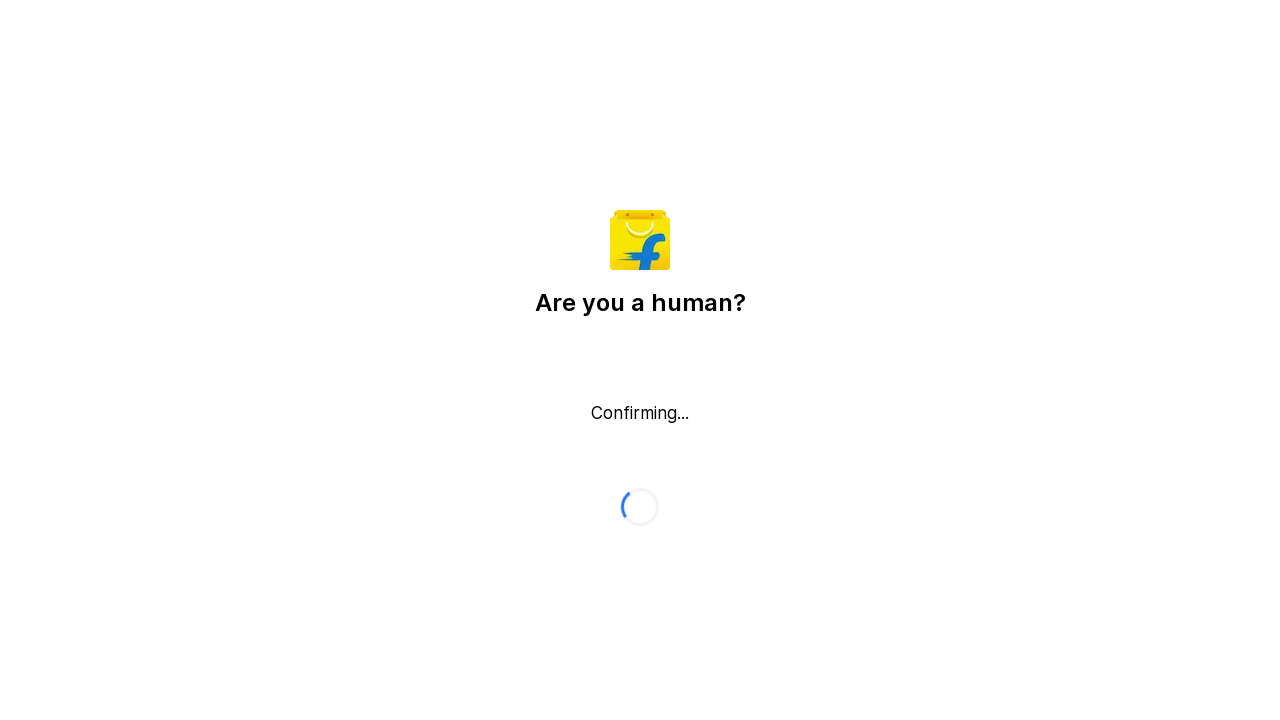